Tests dynamic element loading by clicking a button and waiting for a red box element to appear

Starting URL: https://www.selenium.dev/selenium/web/dynamic.html

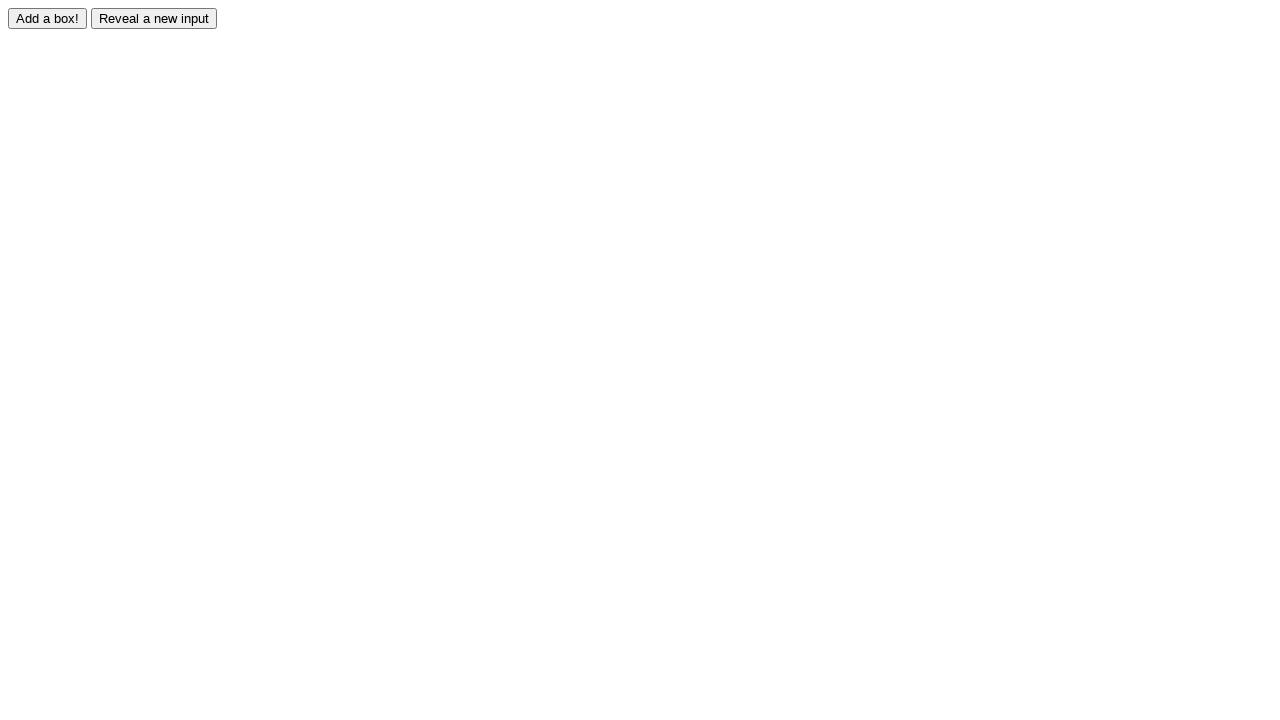

Clicked the add box button to trigger dynamic element loading at (48, 18) on input#adder
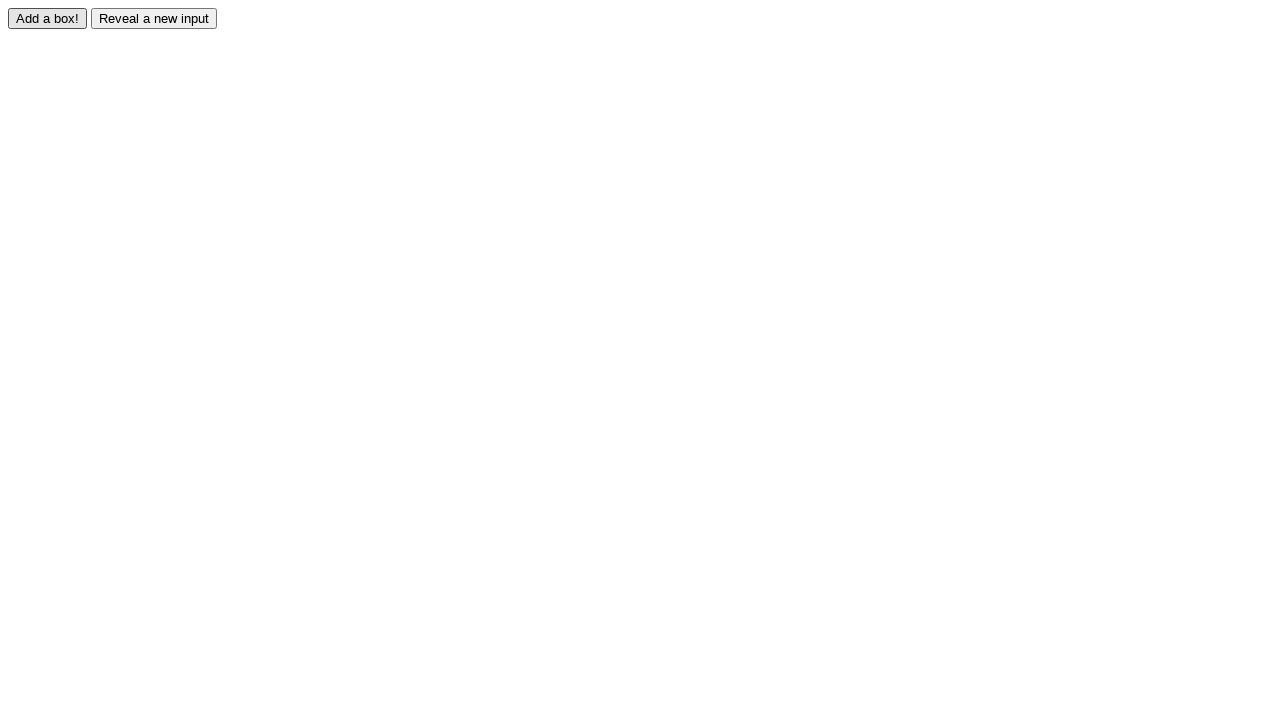

Red box element appeared and loaded
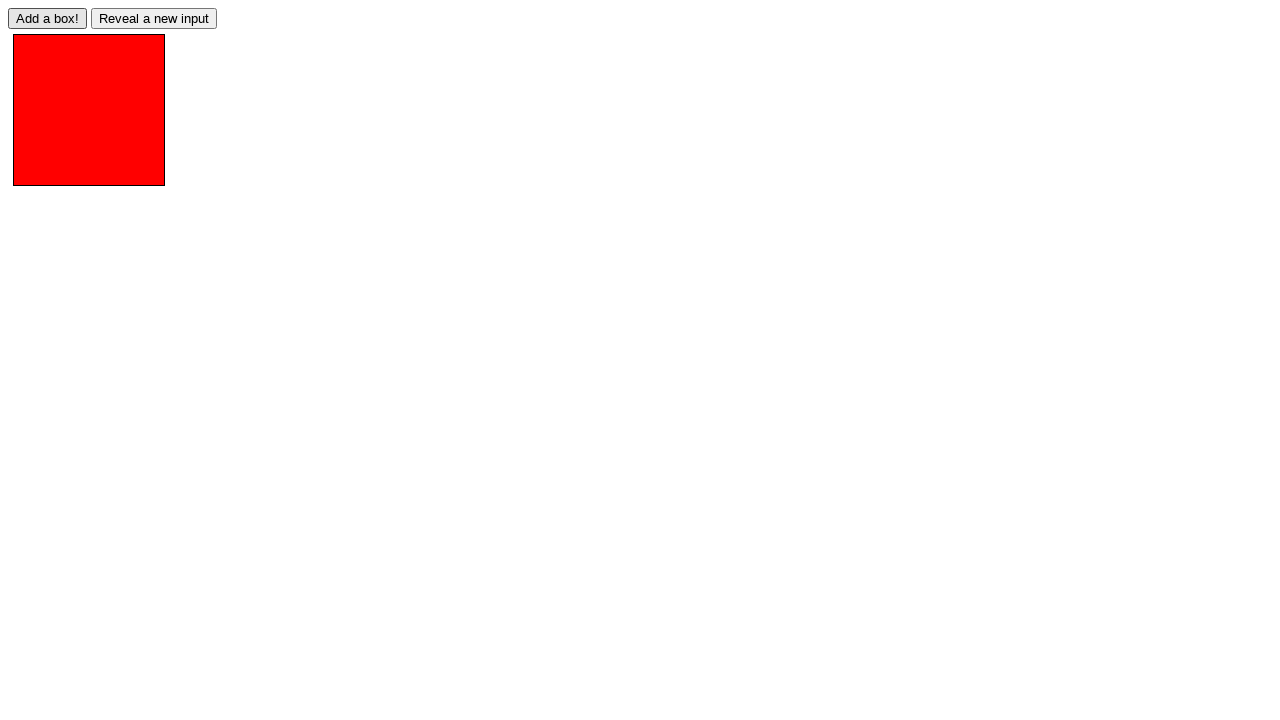

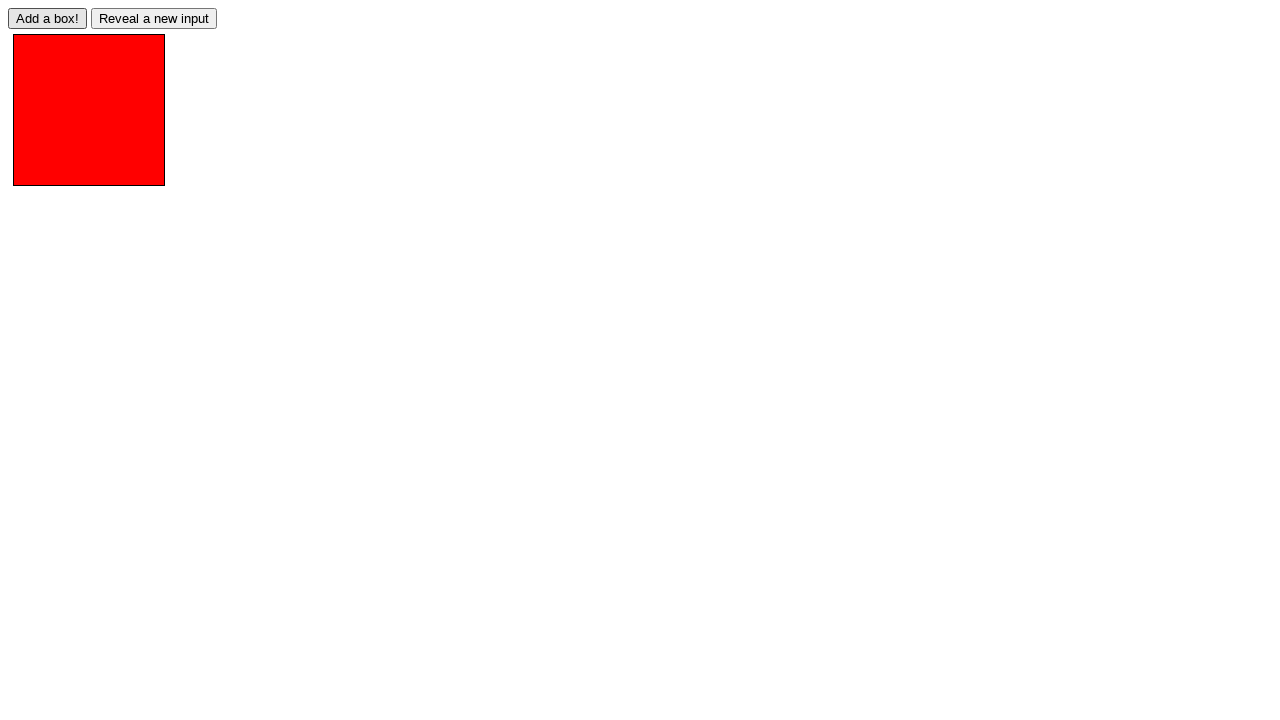